Tests the Catalog page by clicking the Catalog link and verifying that three list items are displayed, with the third being "ID 3. Mistoffelees"

Starting URL: https://cs1632.appspot.com/

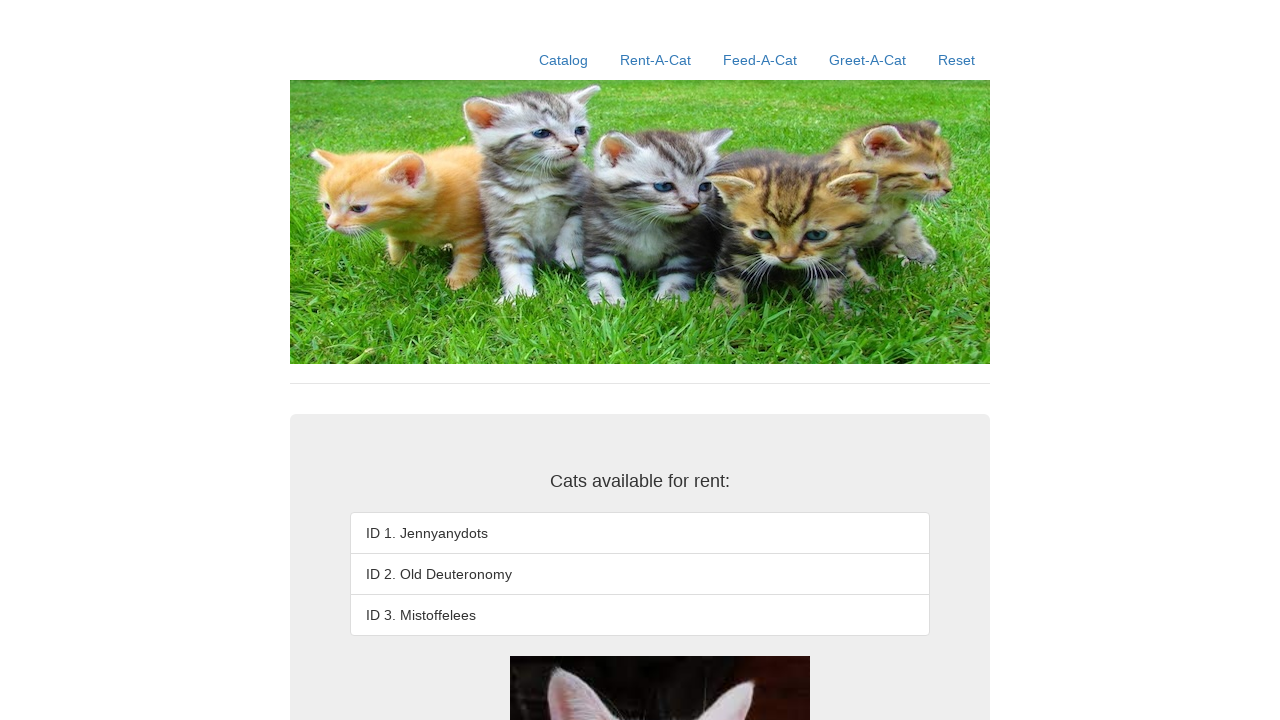

Clicked Catalog link at (564, 60) on text=Catalog
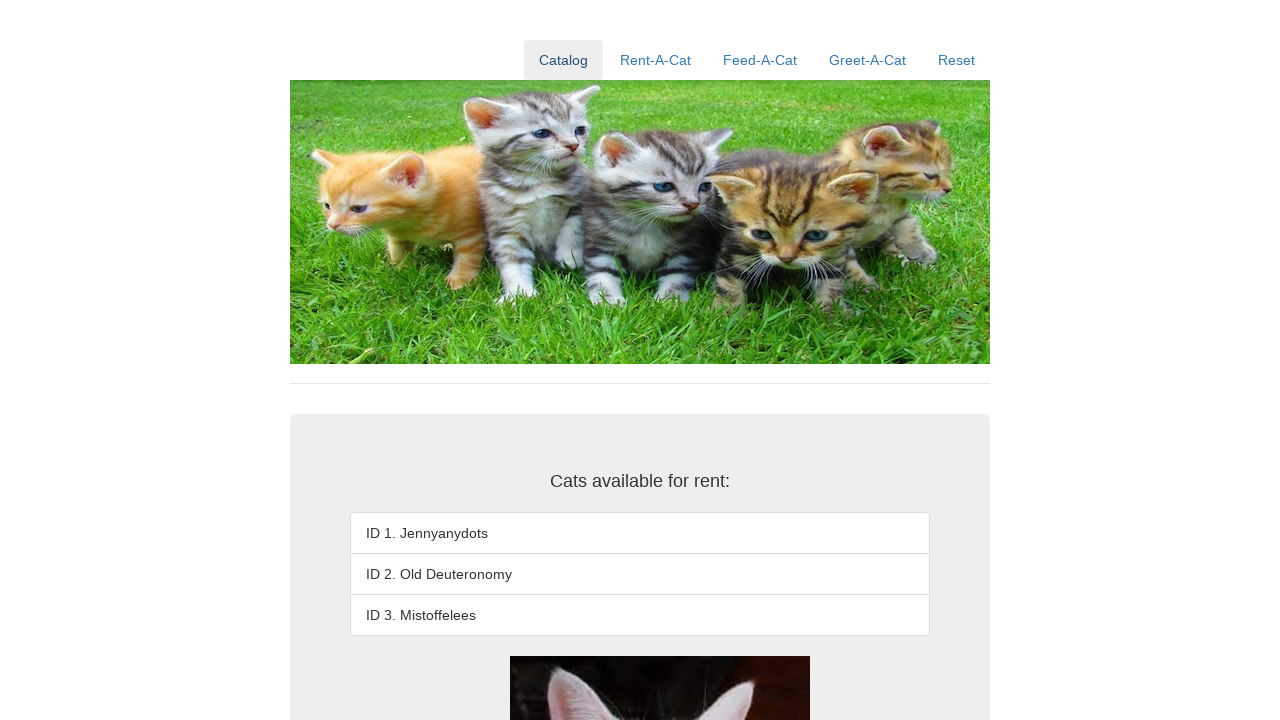

First list item loaded
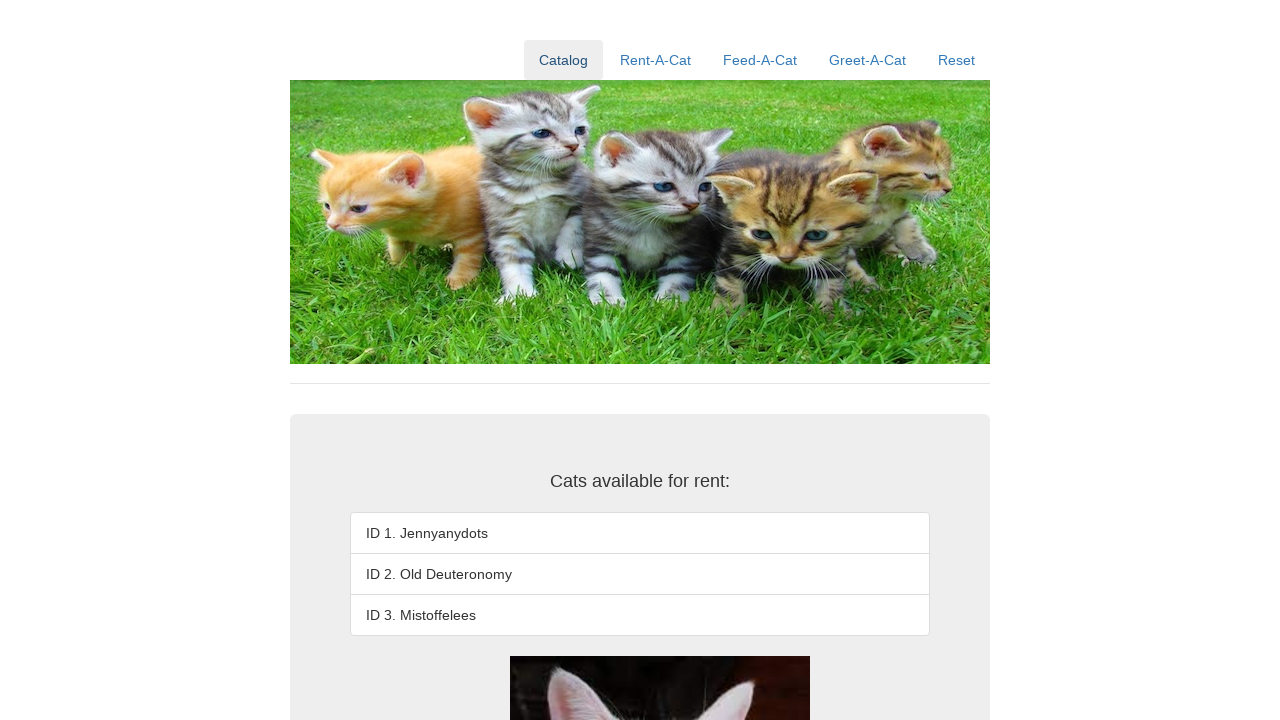

Second list item loaded
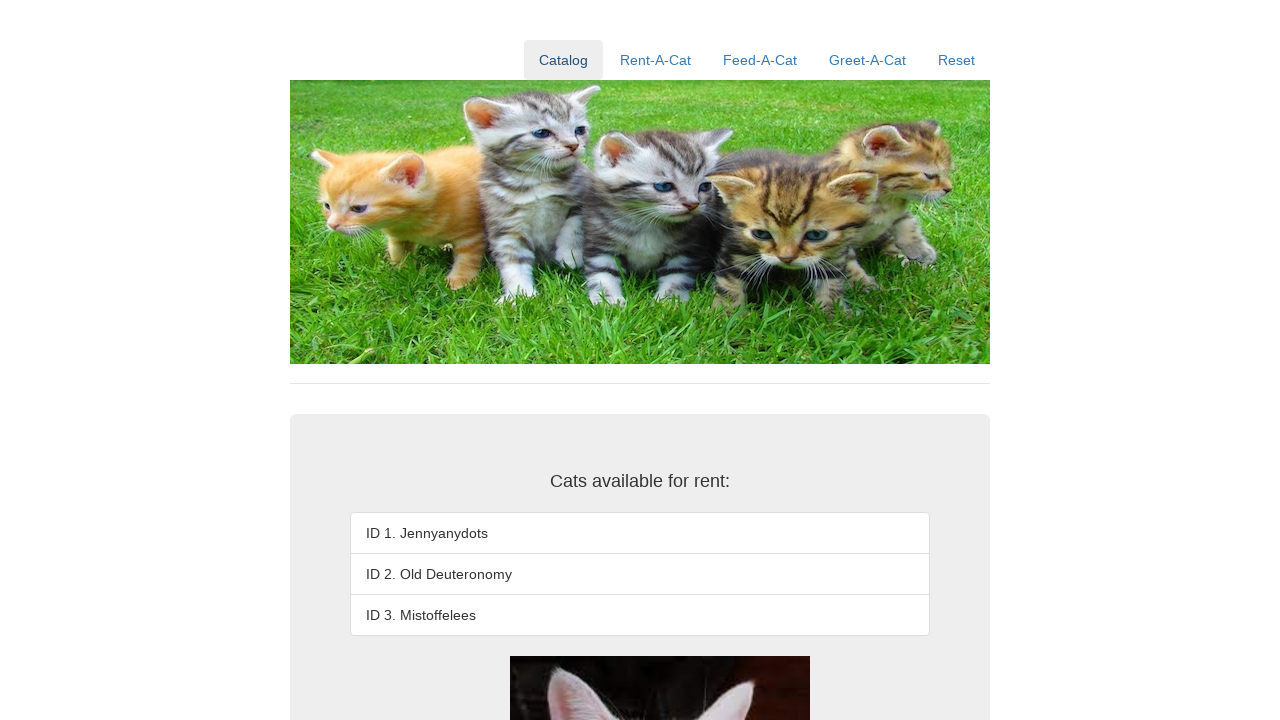

Third list item loaded - 'ID 3. Mistoffelees' verified
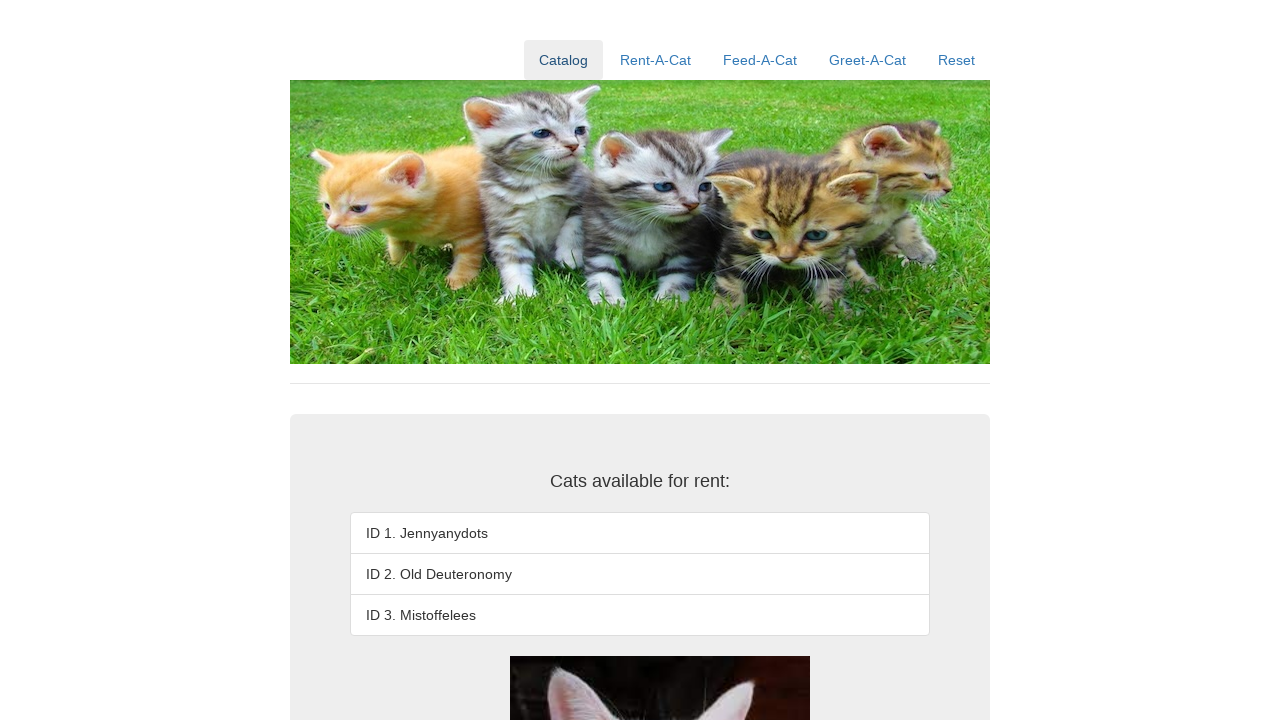

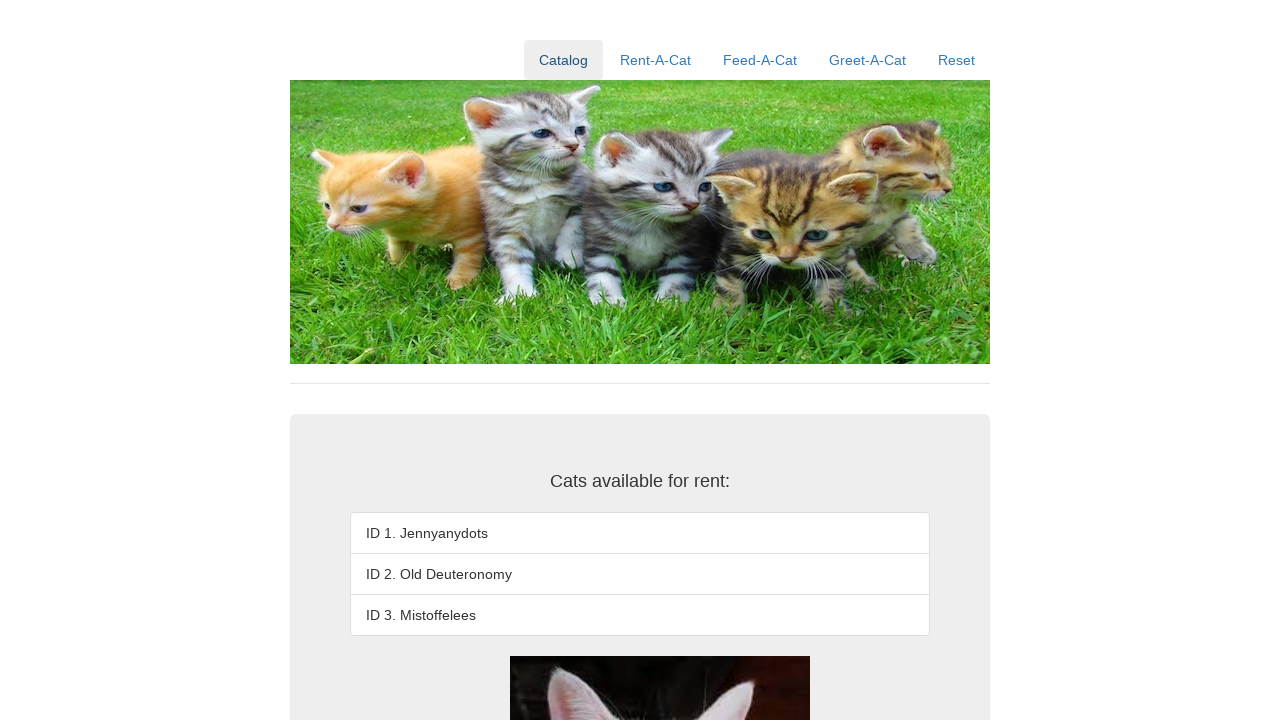